Tests dynamic controls by clicking a button to remove a checkbox and verifying the success message appears

Starting URL: https://the-internet.herokuapp.com/dynamic_controls

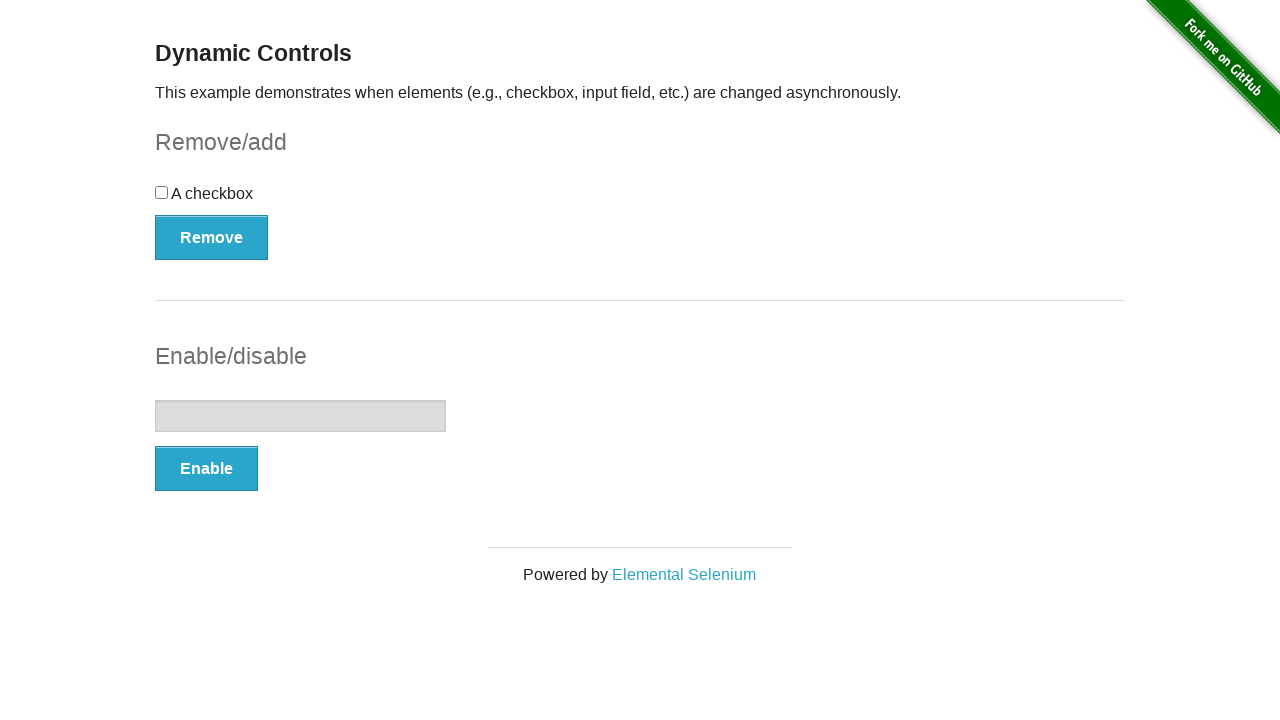

Navigated to dynamic controls page
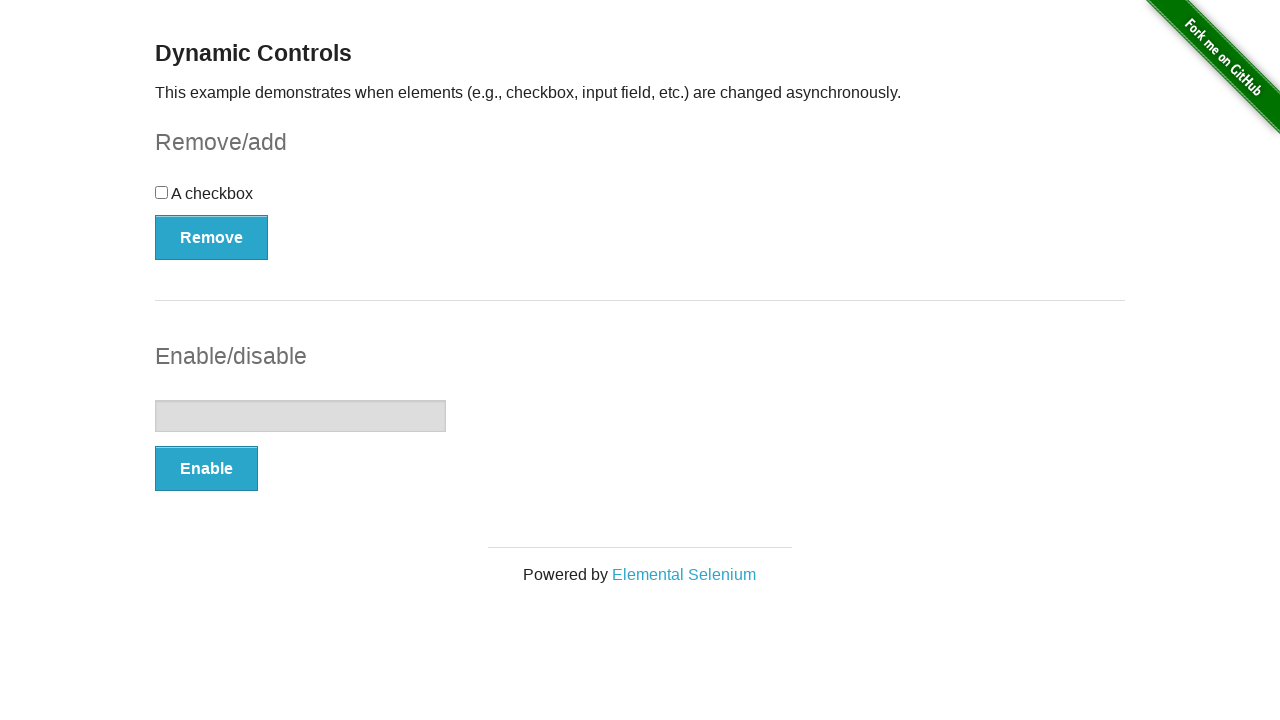

Clicked the remove button for checkbox at (212, 237) on #checkbox-example>button
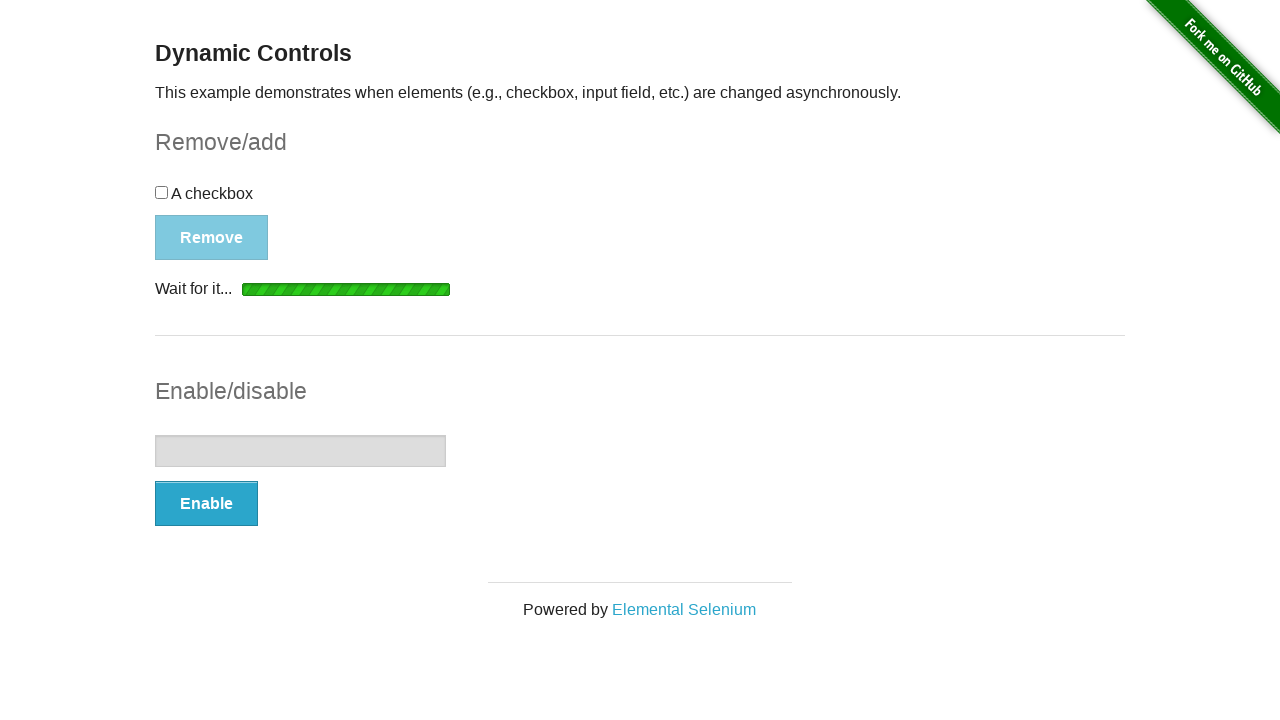

Success message appeared
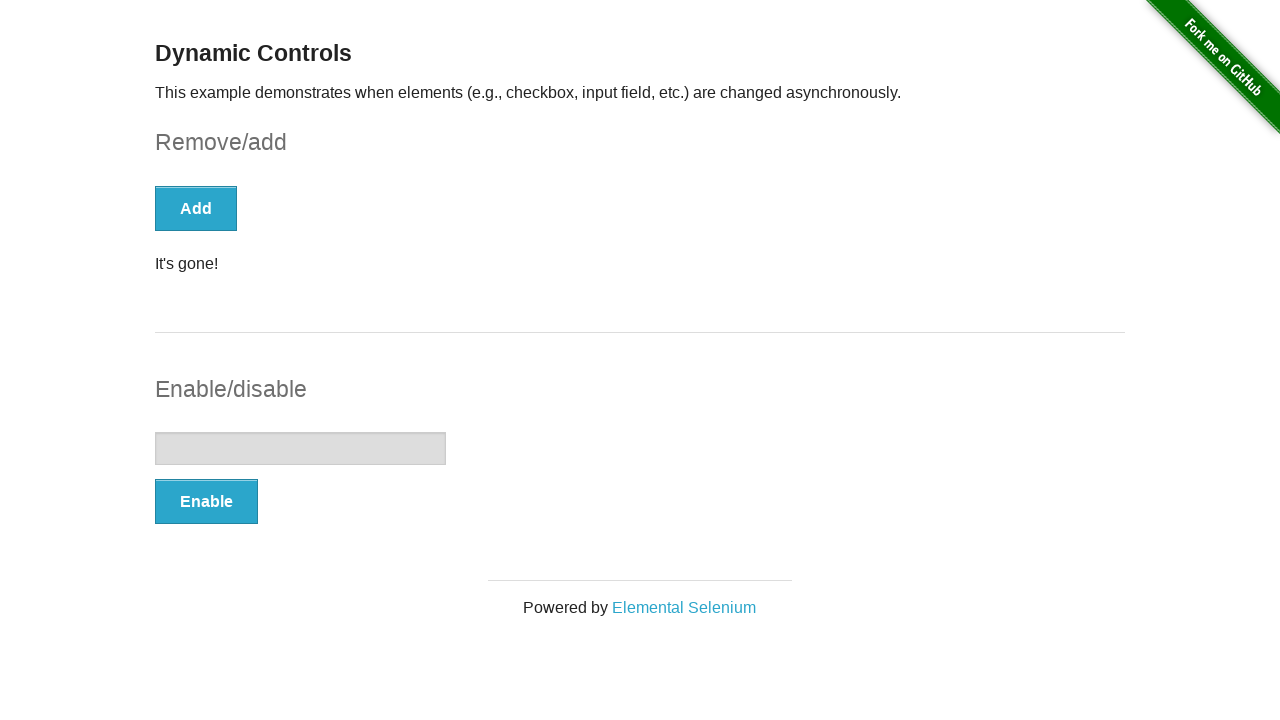

Located success message element
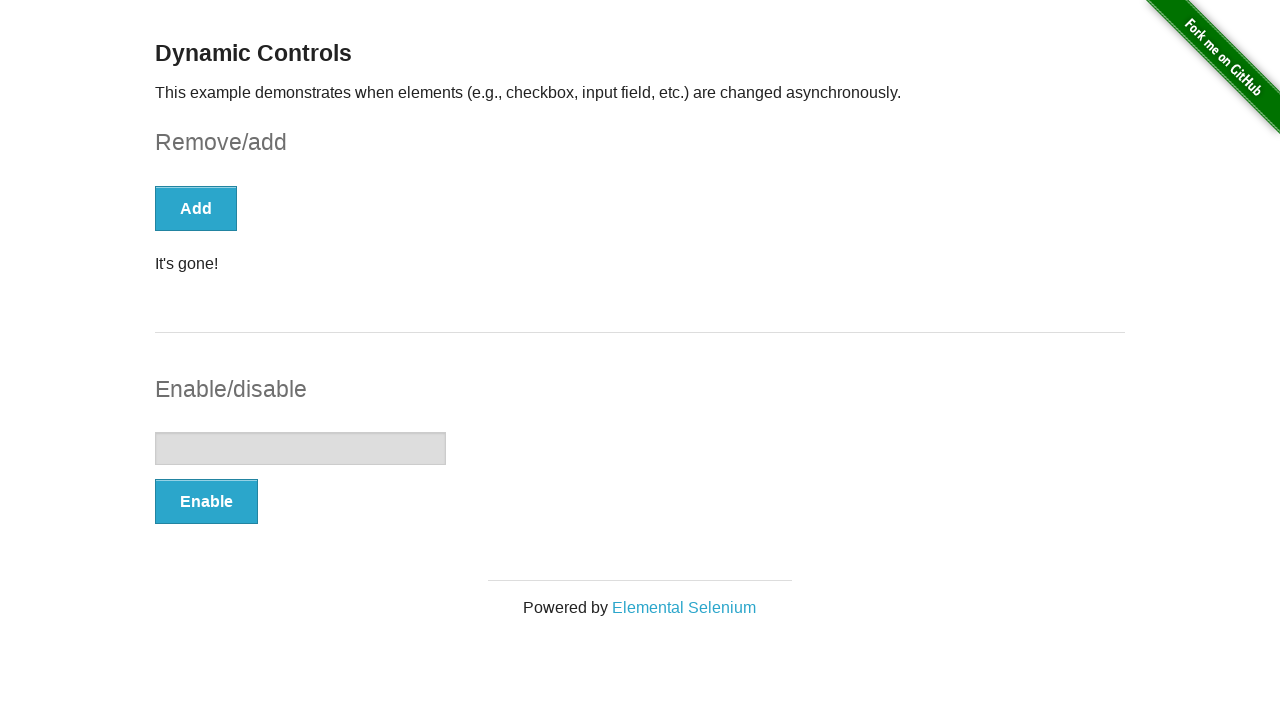

Verified success message displays 'It's gone!'
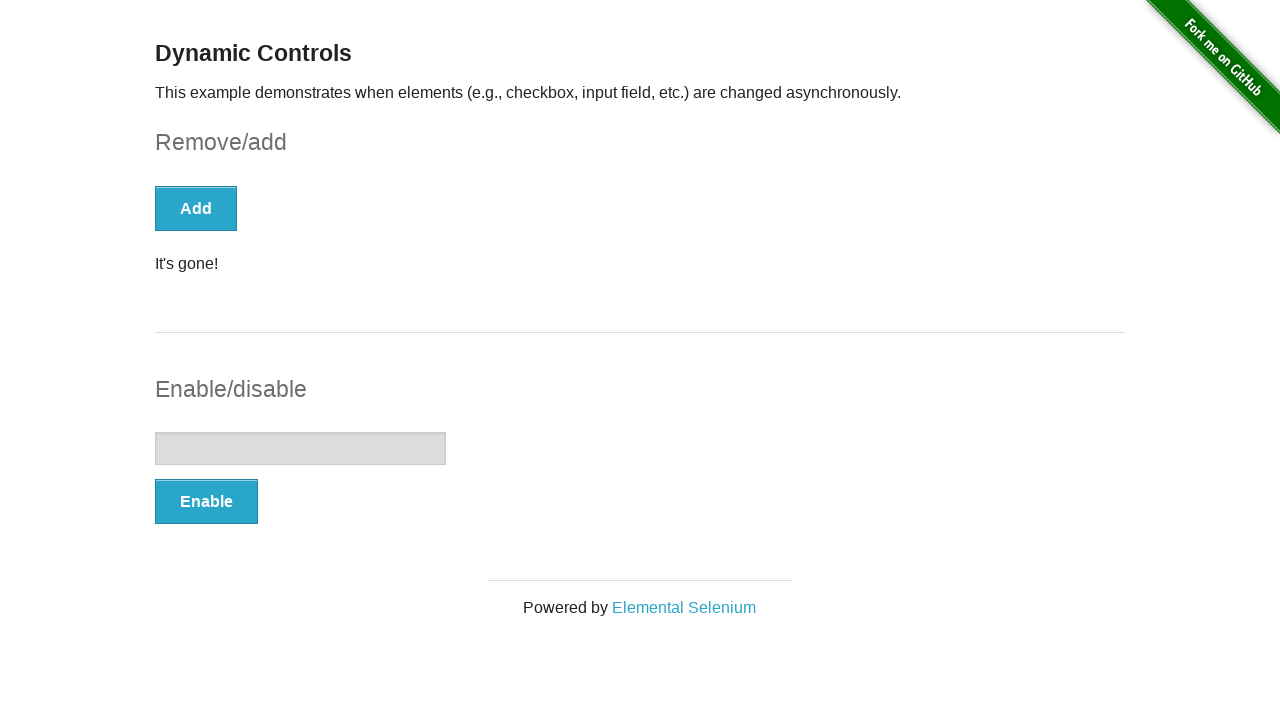

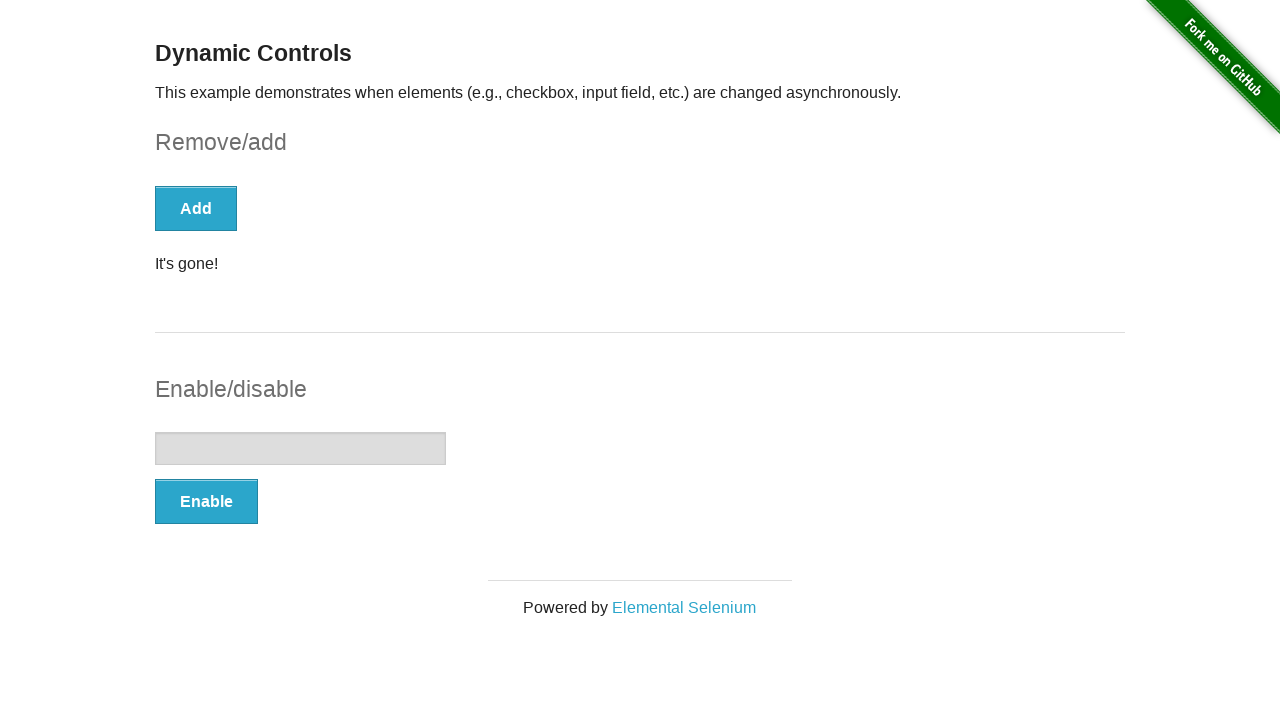